Tests multi-window handling by opening a new window through keyboard shortcut and switching between parent and child windows

Starting URL: https://www.edureka.co/community/q1

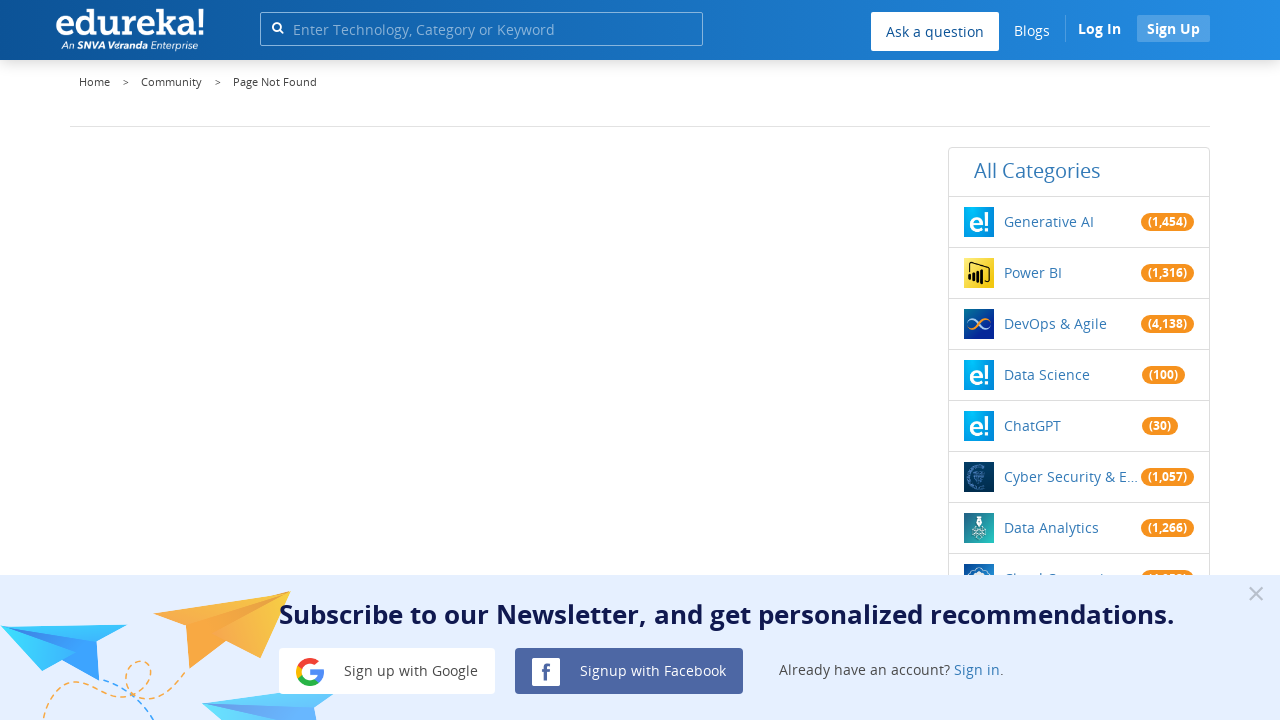

Stored parent window handle
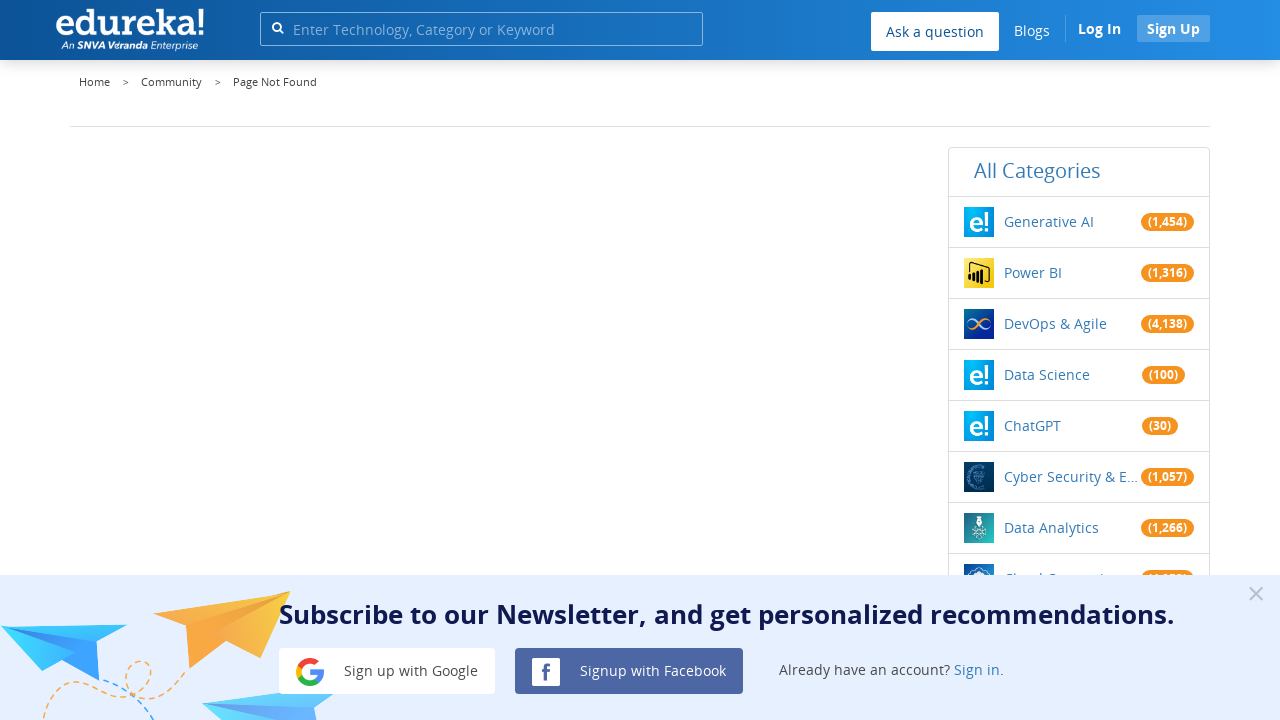

Pressed Shift+Enter on search field to open new window on (//input[@class='qa-search-field form-control'])[1]
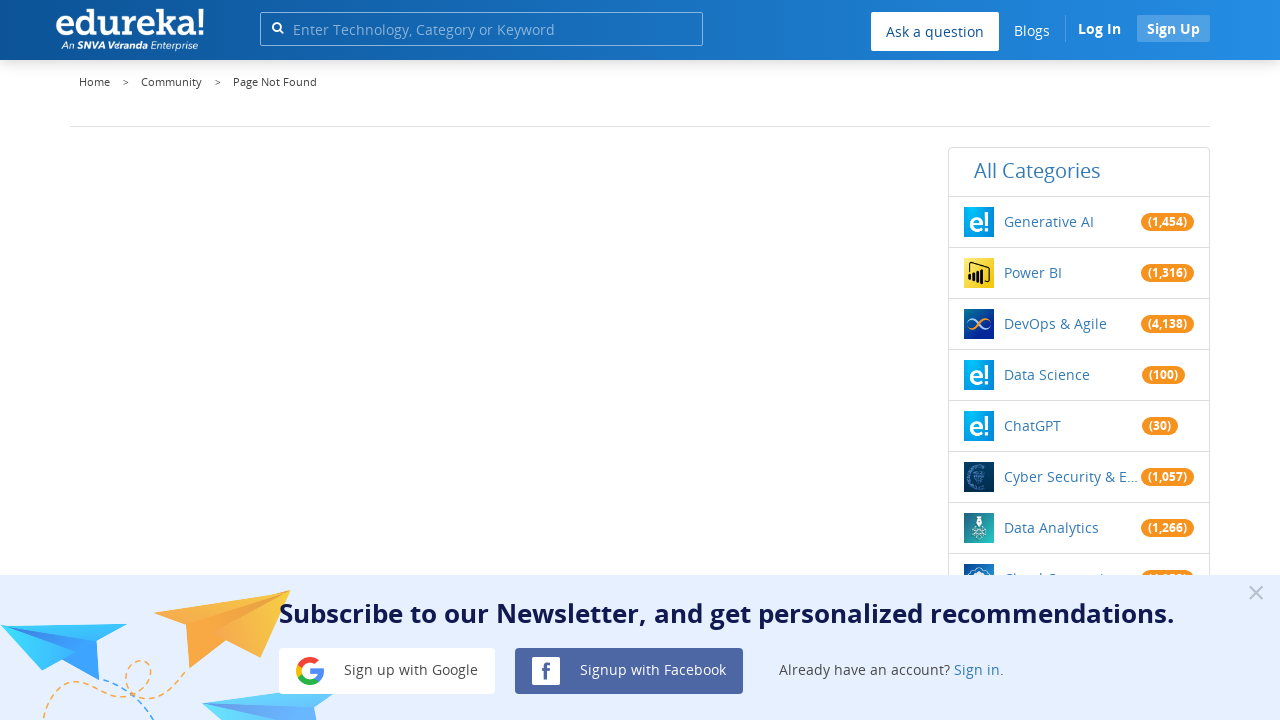

Waited 2 seconds for new window to open
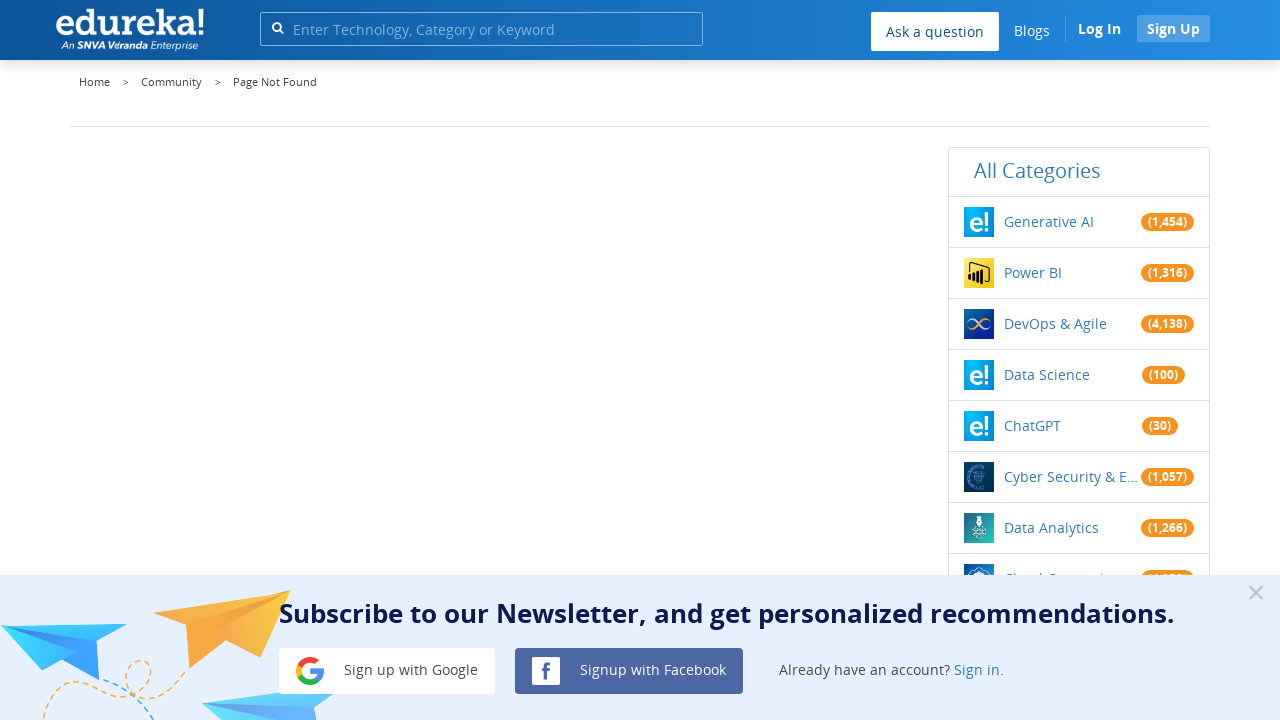

Scrolled down 400px in parent window
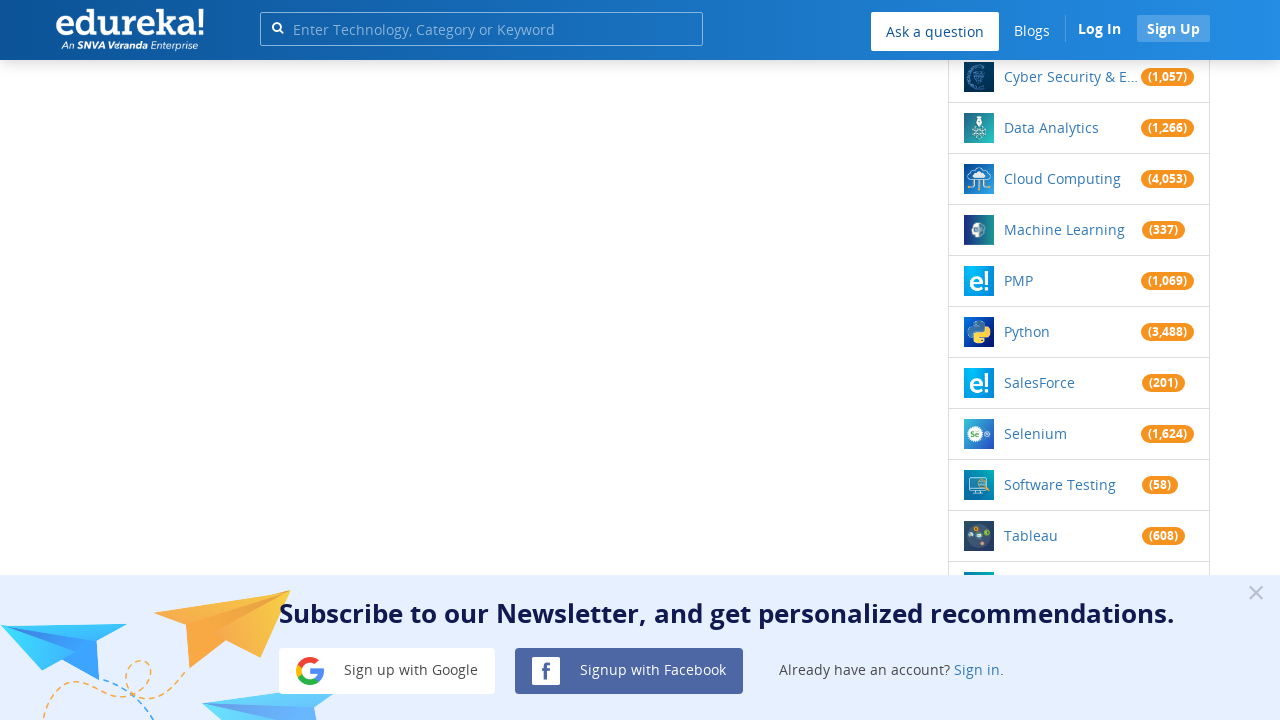

Retrieved all open pages/windows
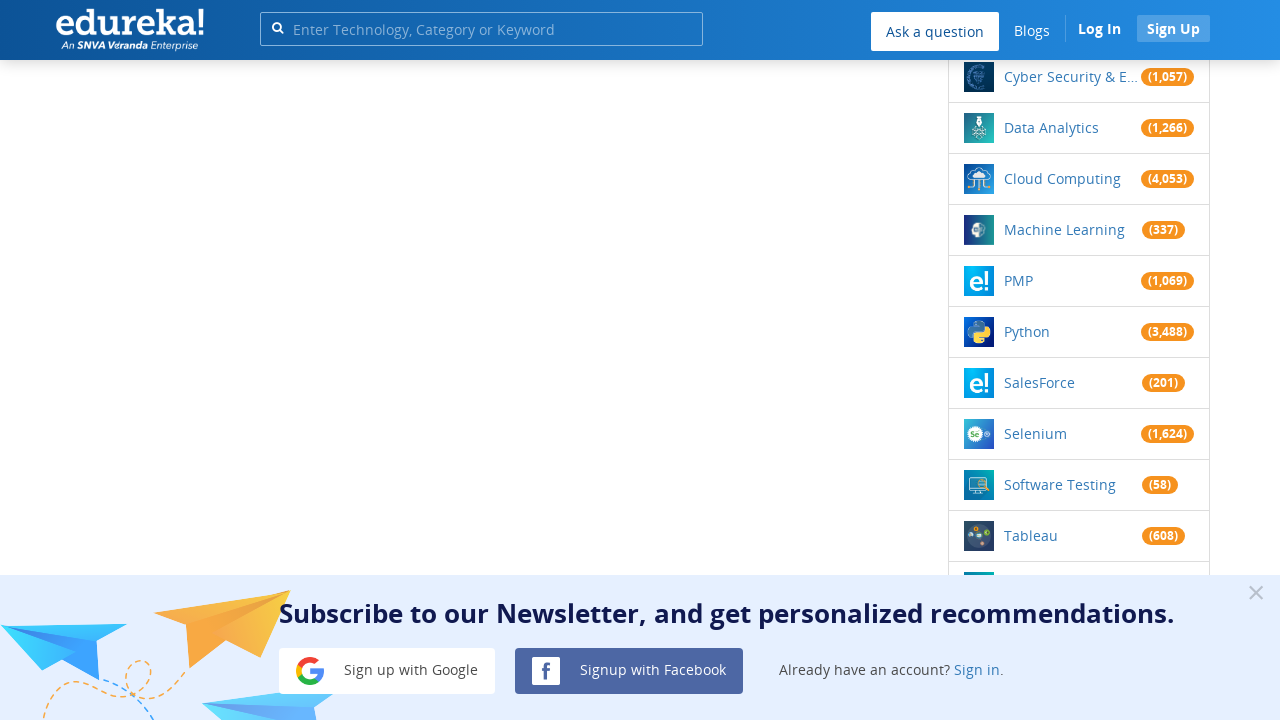

Switched to child window (brought to front)
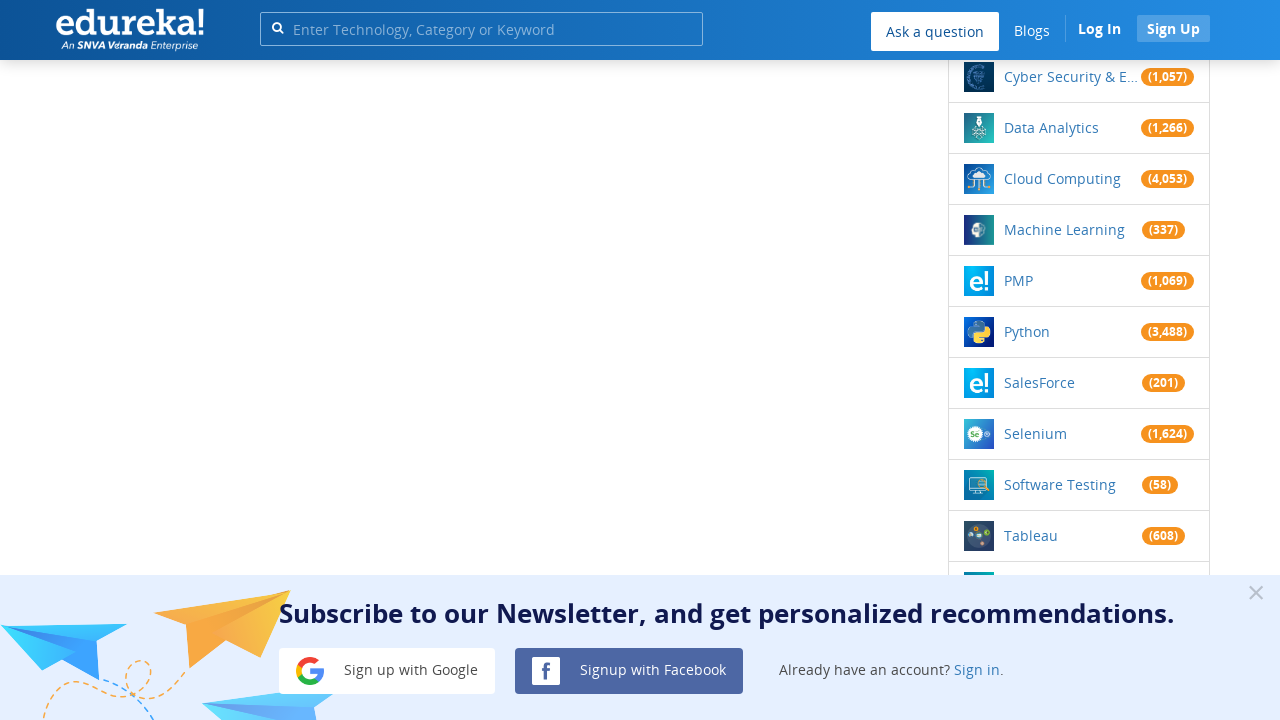

Scrolled down 400px in child window
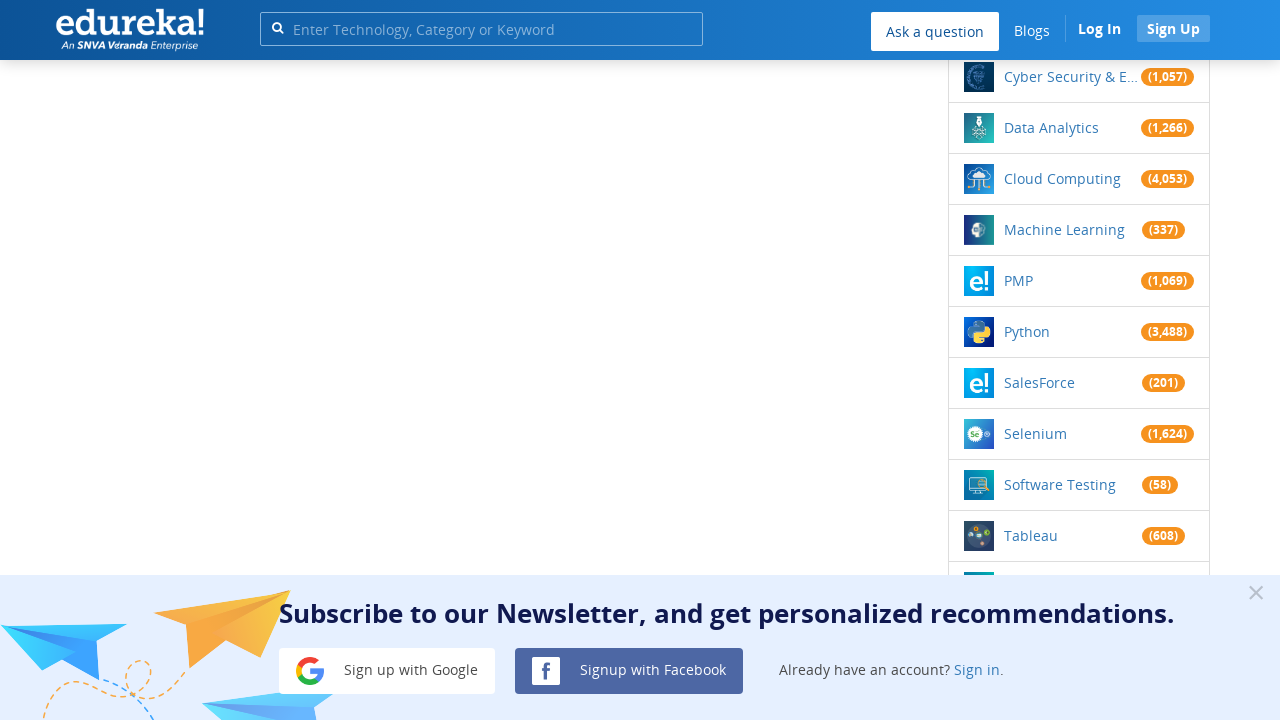

Retrieved child window title: Edureka Community
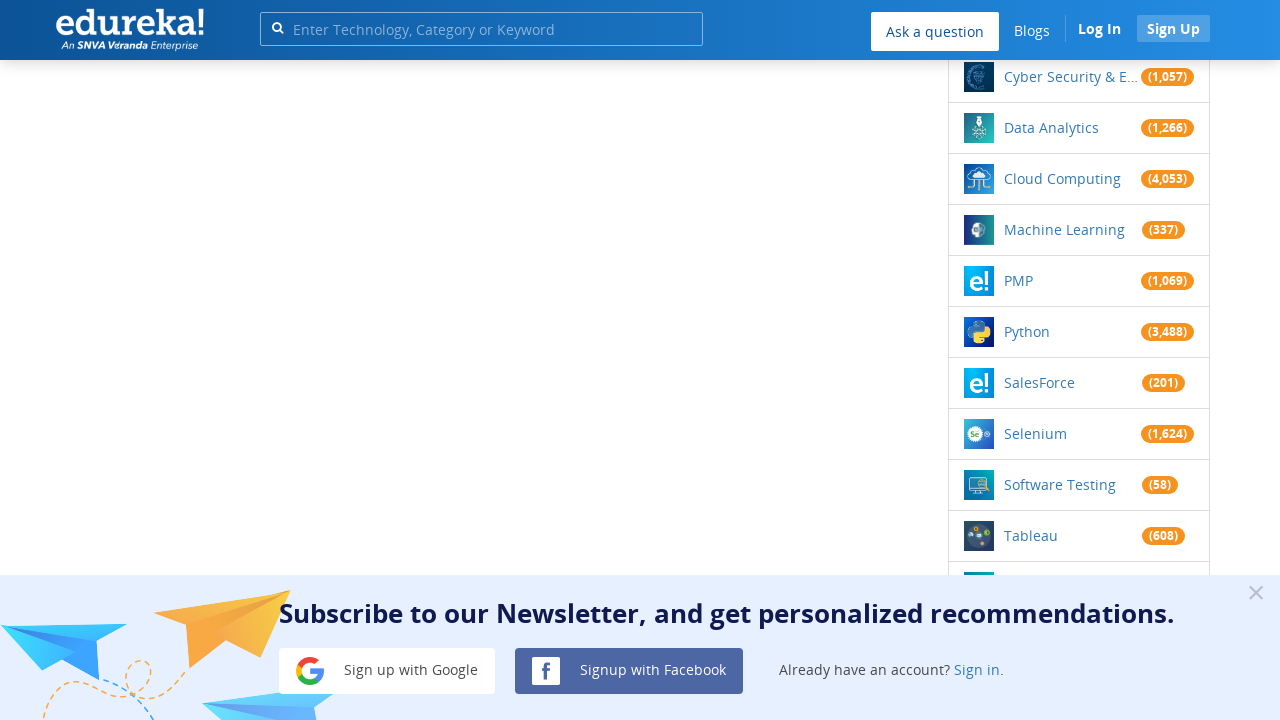

Switched back to parent window
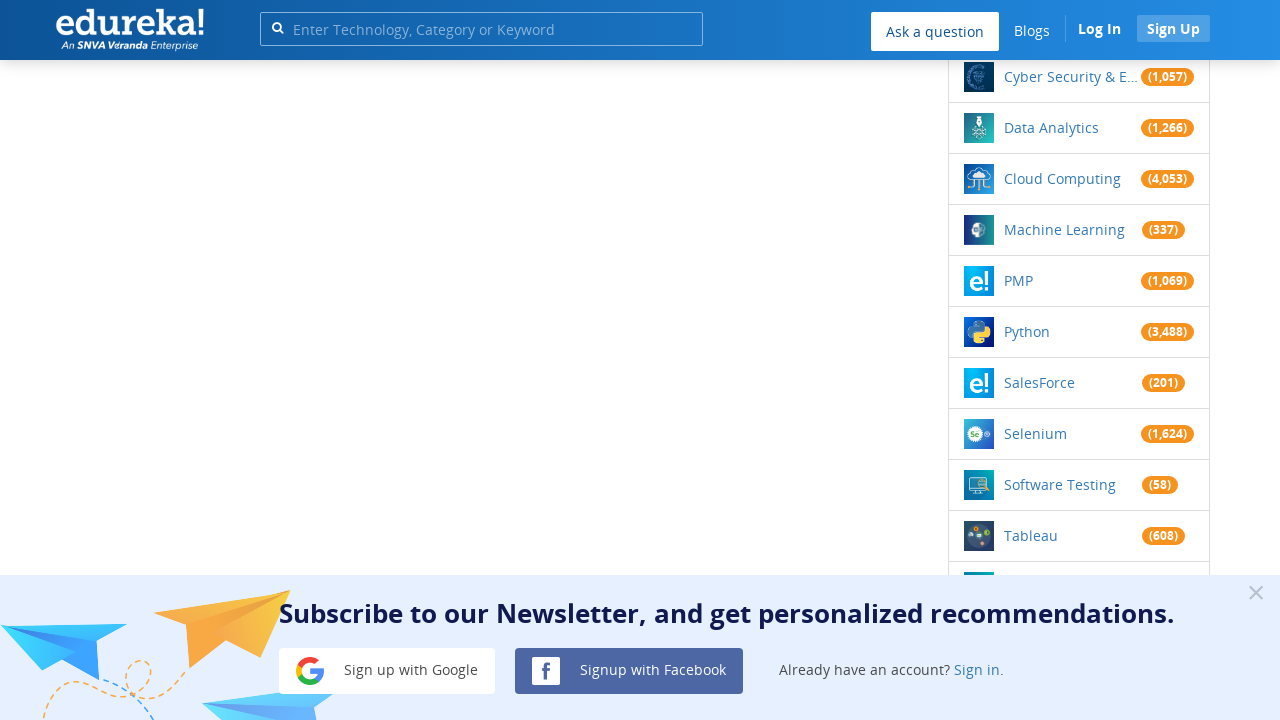

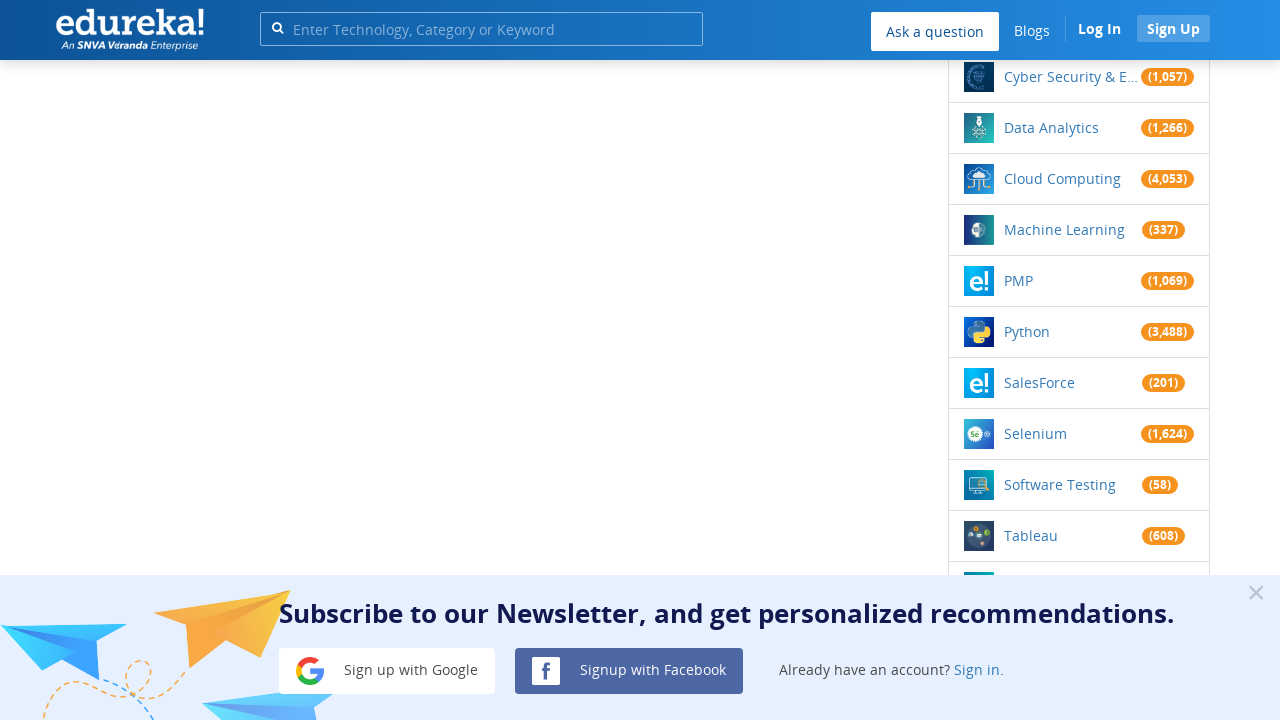